Navigates to the IIPM educational institution website and waits for the page to load completely.

Starting URL: https://www.iipm.edu/

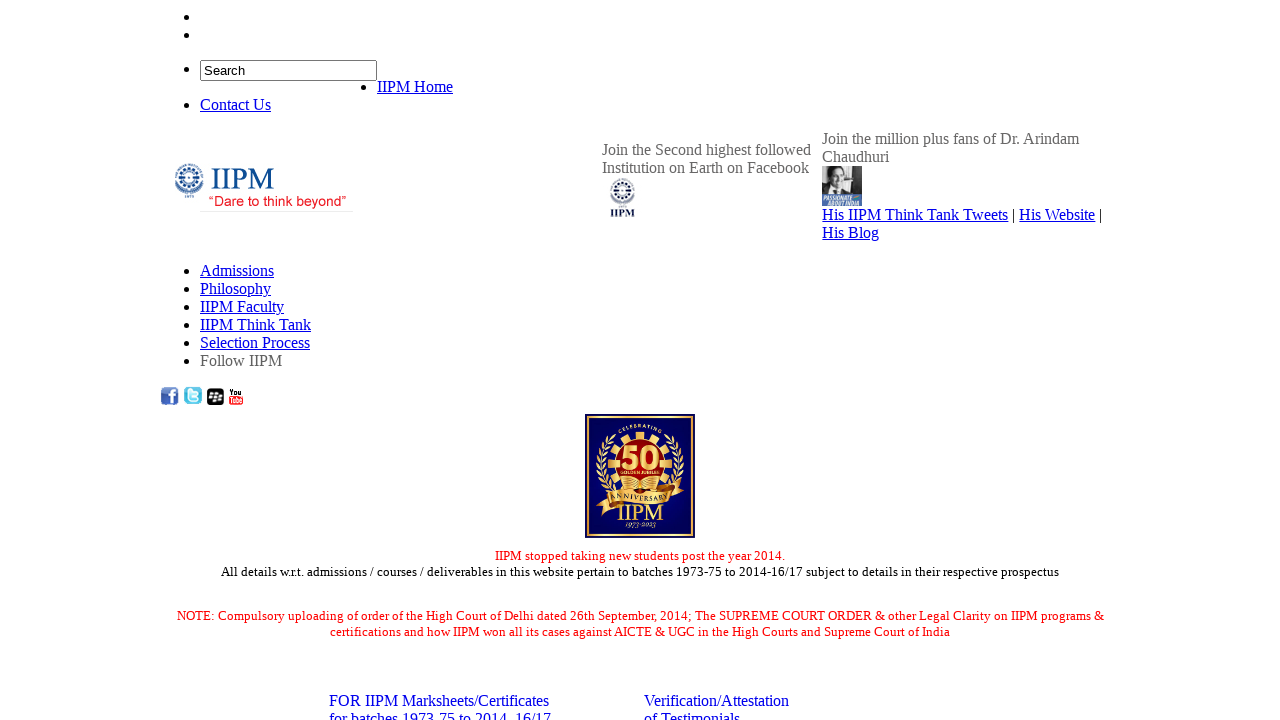

Navigated to IIPM educational institution website at https://www.iipm.edu/
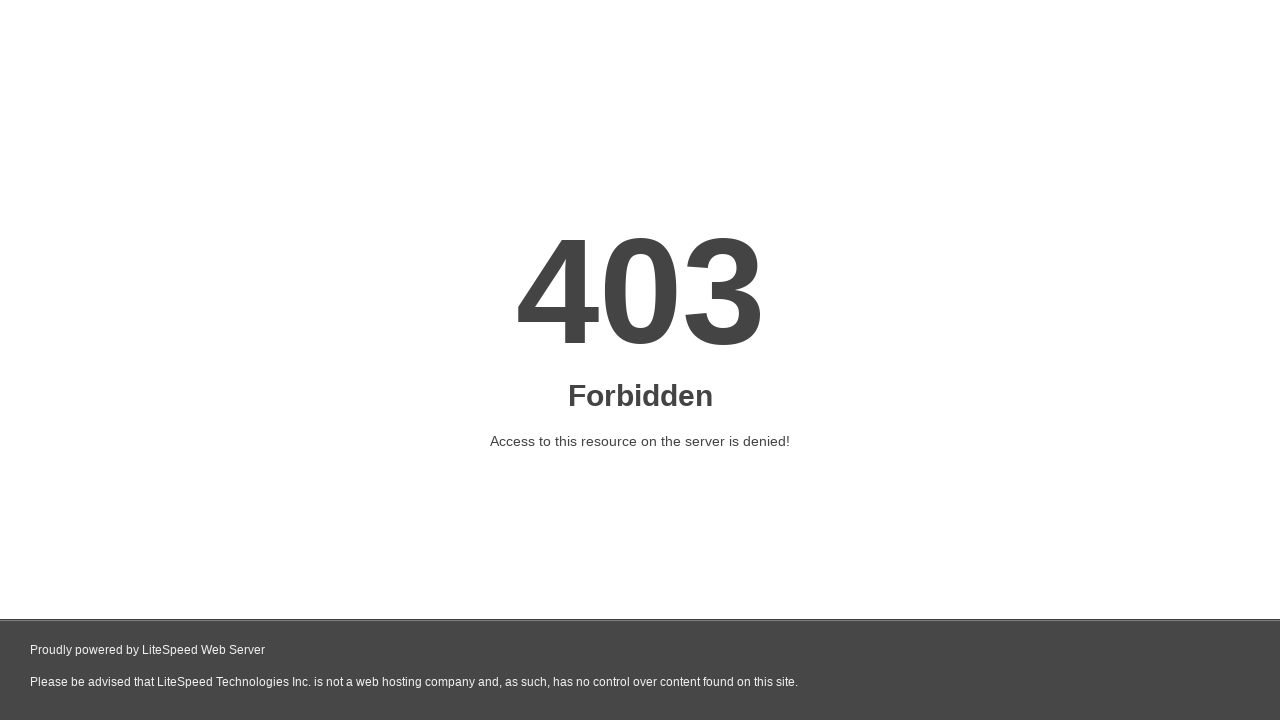

Waited for page to reach networkidle state (all network activity complete)
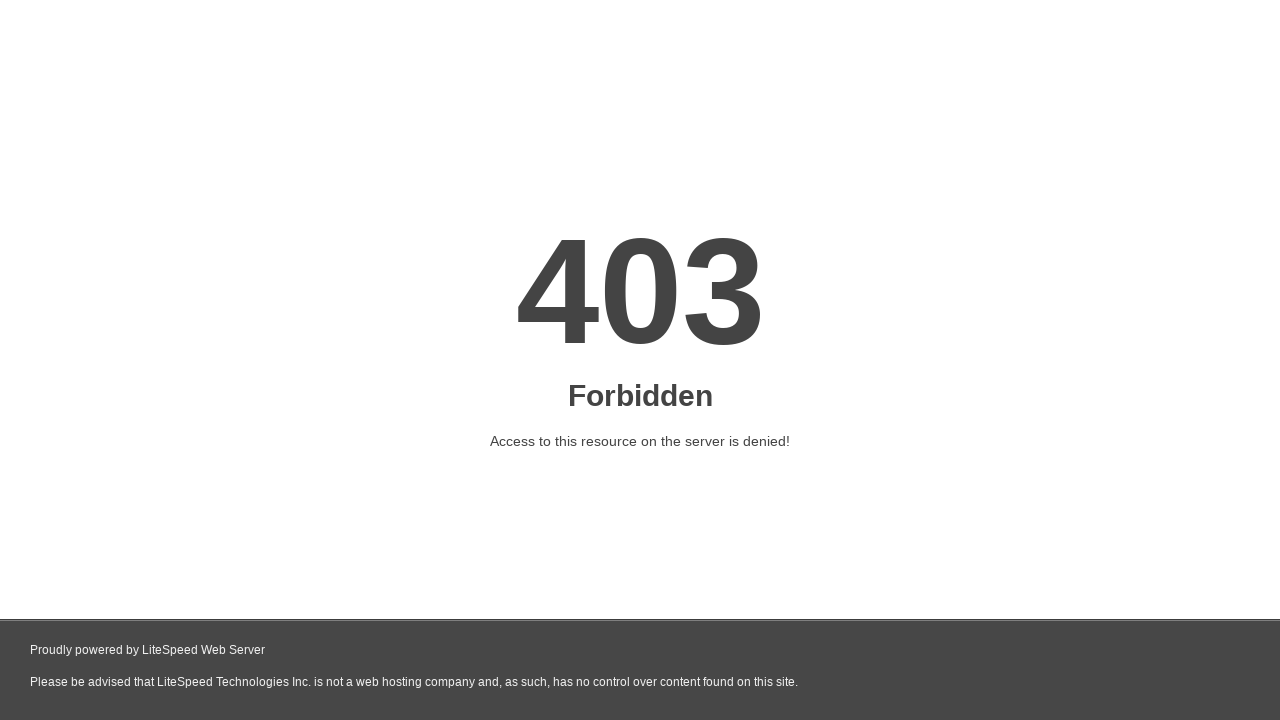

Verified page loaded by confirming body element is present
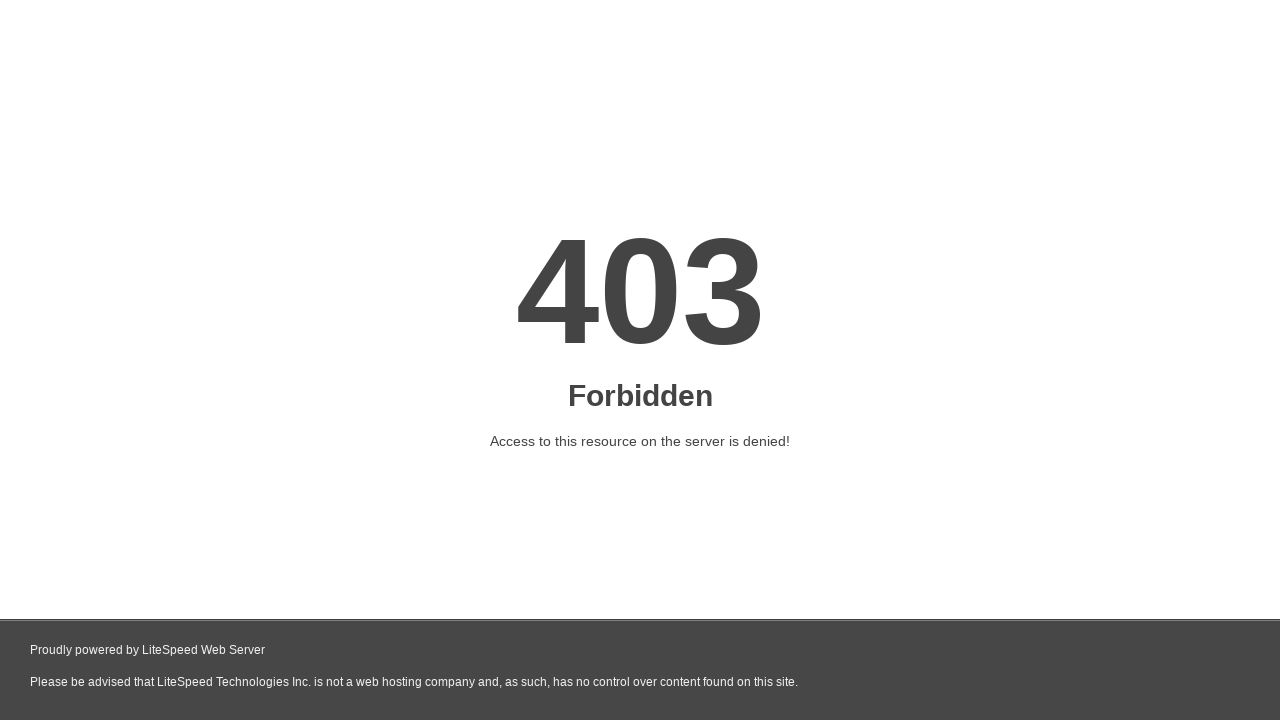

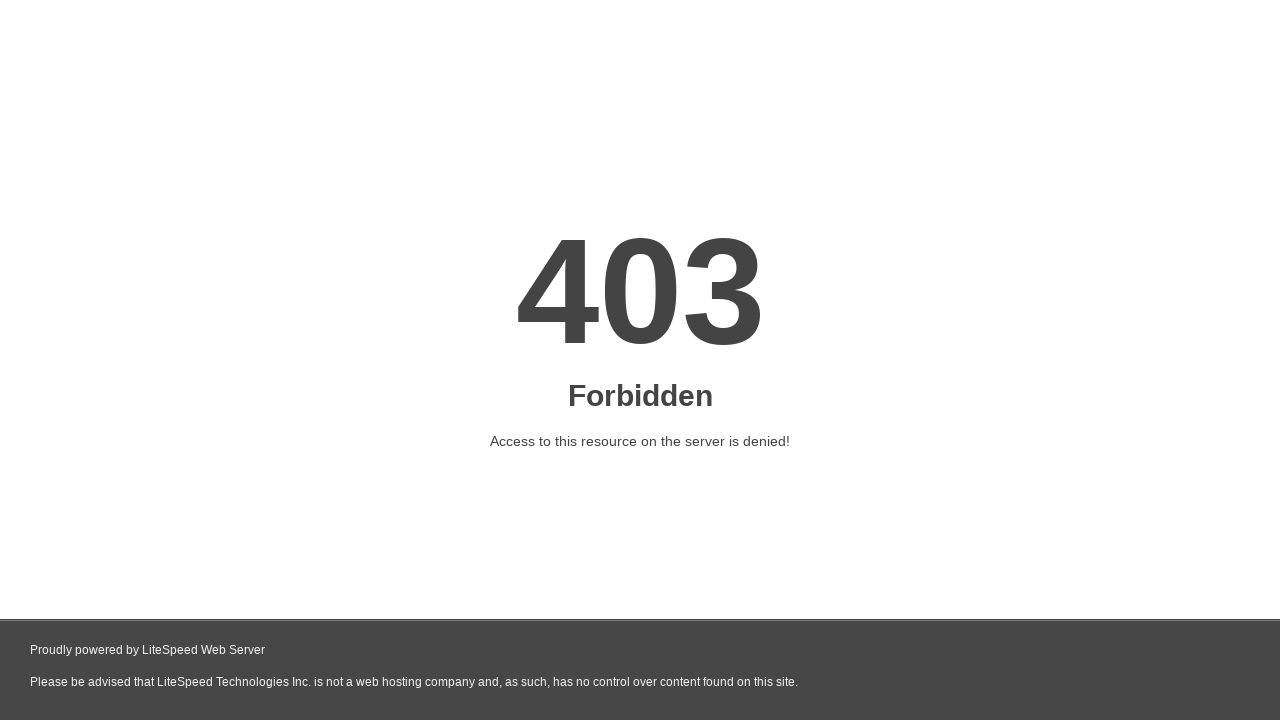